Verifies that the Gcores audiobooks page loads correctly by checking the page name attribute is "audioBooks".

Starting URL: https://www.gcores.com/audio_books

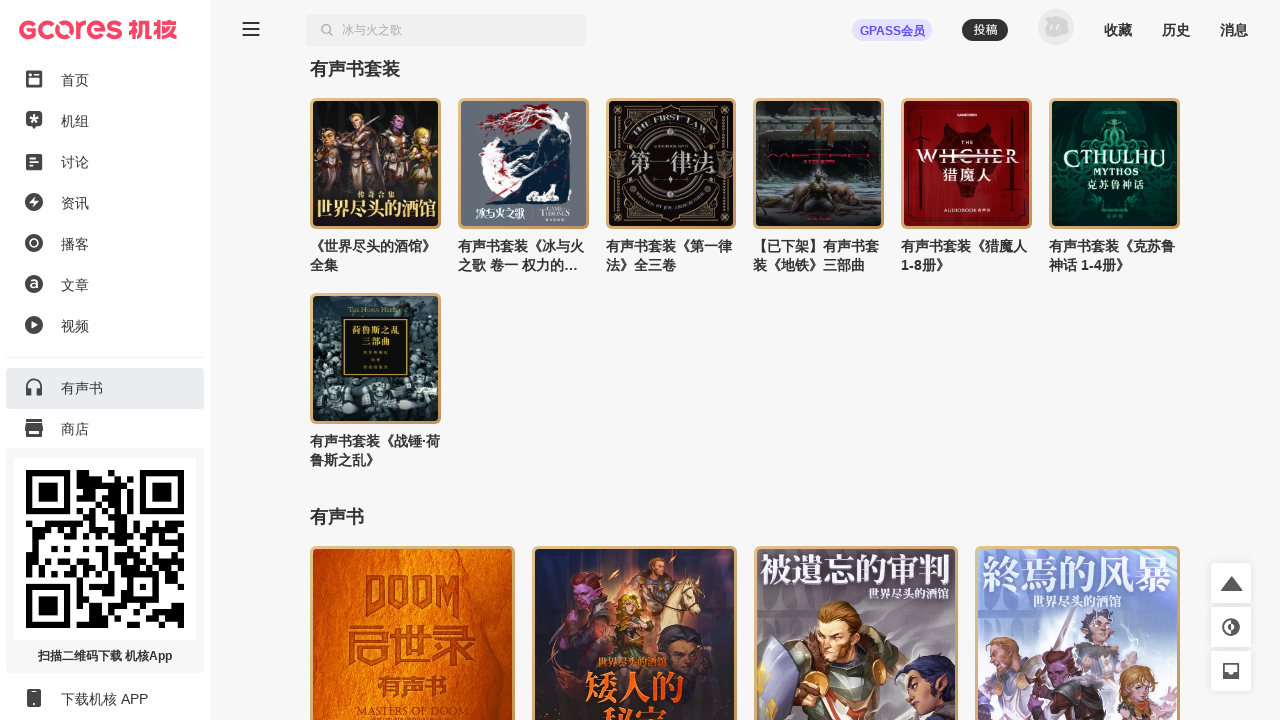

Waited for main app container (#app_inner) to load
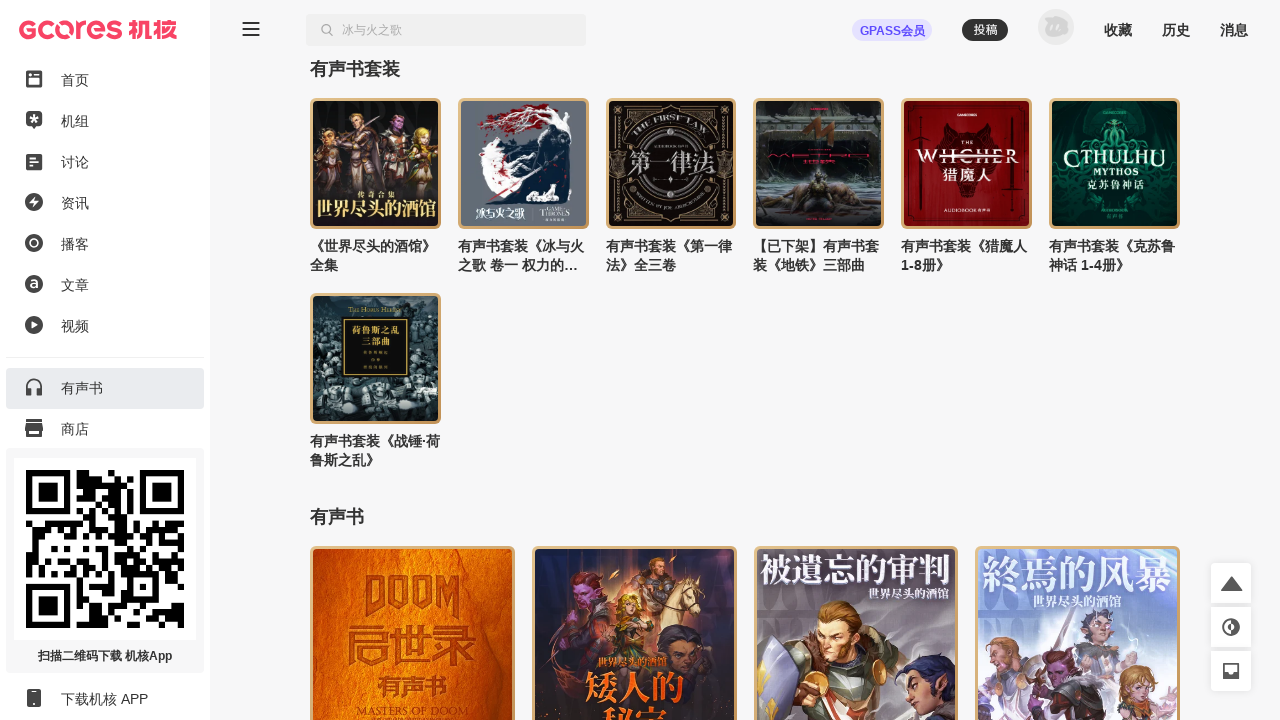

Located the app_inner element
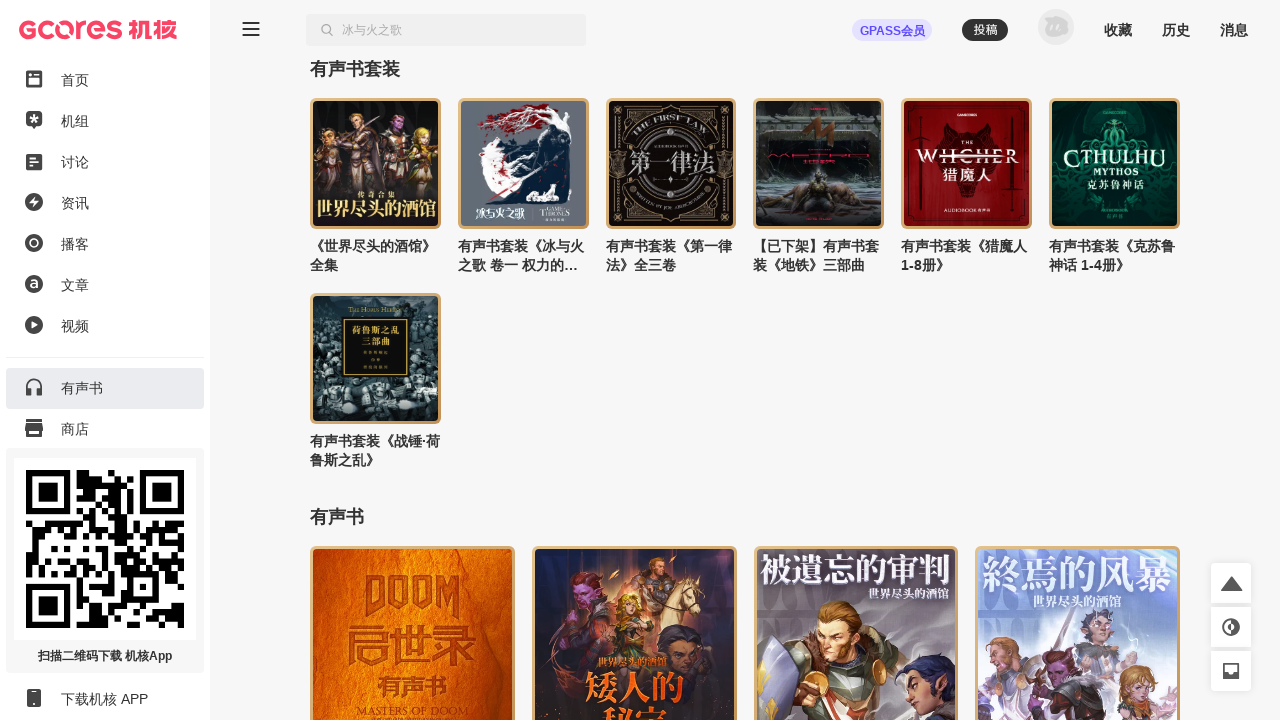

Retrieved data-page-name attribute from app_inner
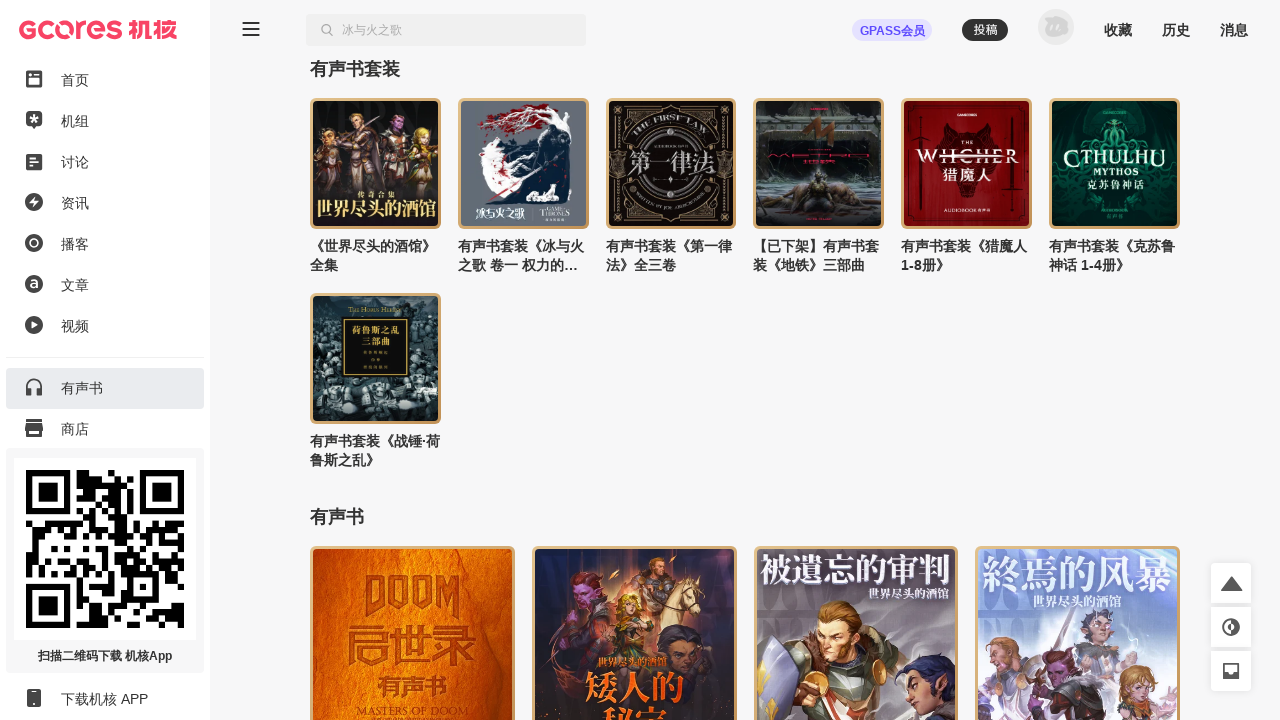

Verified that page name attribute is 'audioBooks'
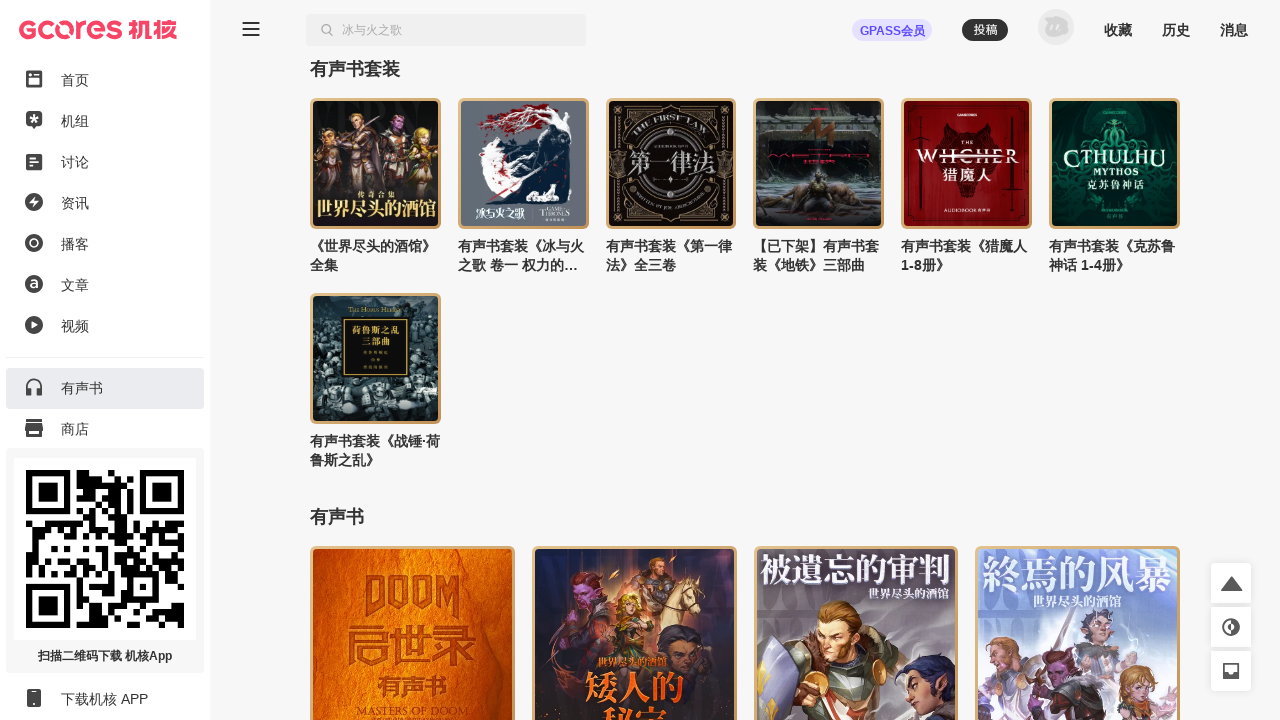

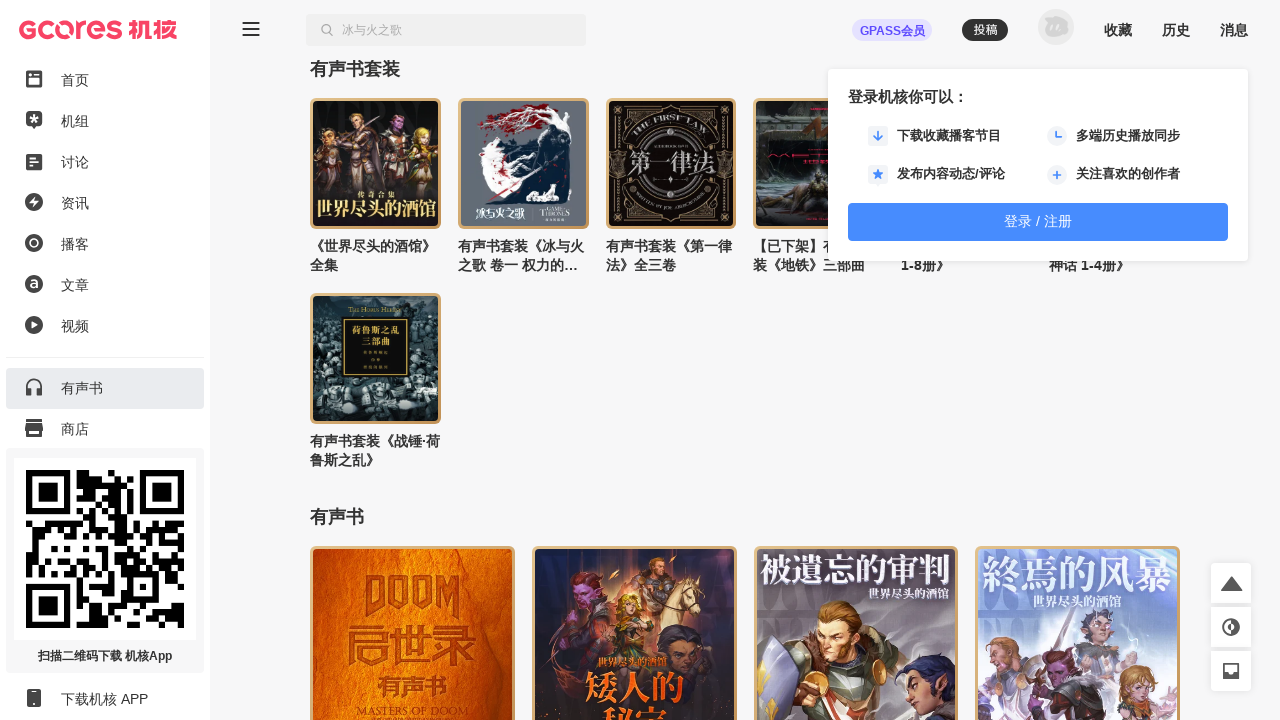